Tests JavaScript alert popups by clicking buttons that trigger JS Alert, JS Confirm, and JS Prompt dialogs, then interacting with each dialog type (accepting, dismissing, and entering text).

Starting URL: http://the-internet.herokuapp.com/javascript_alerts

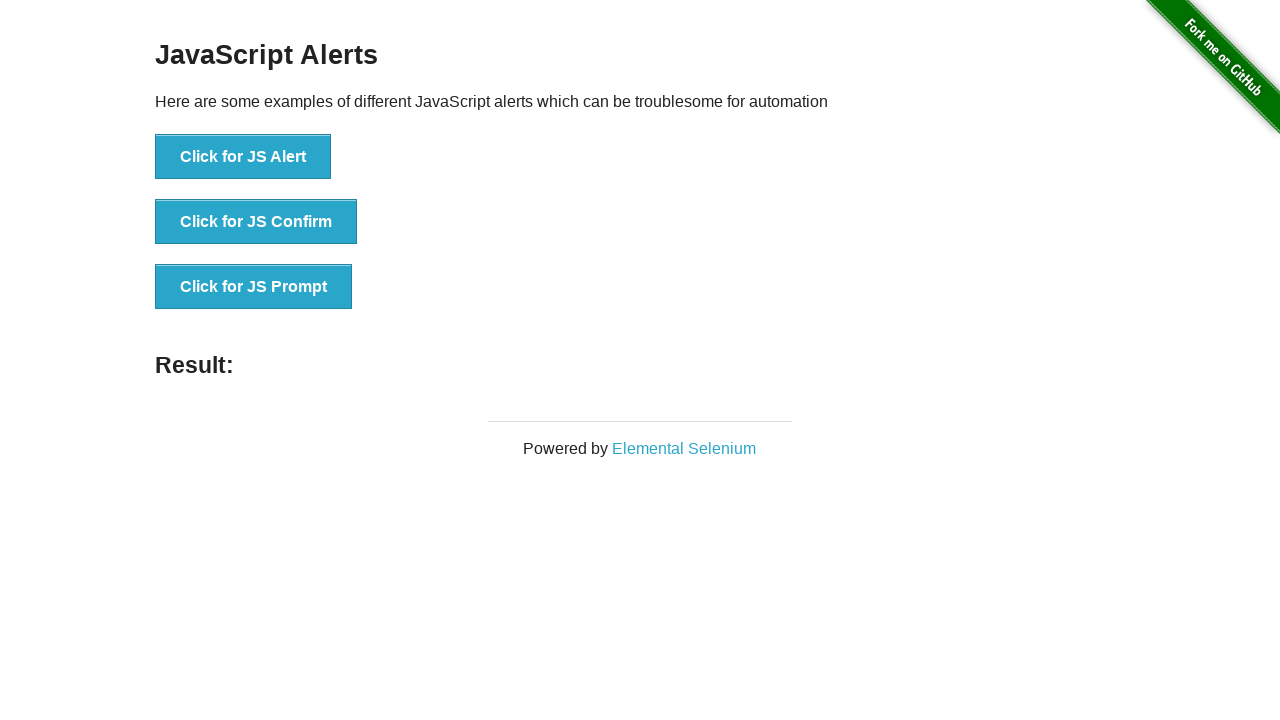

Clicked JS Alert button at (243, 157) on xpath=//button[text()='Click for JS Alert']
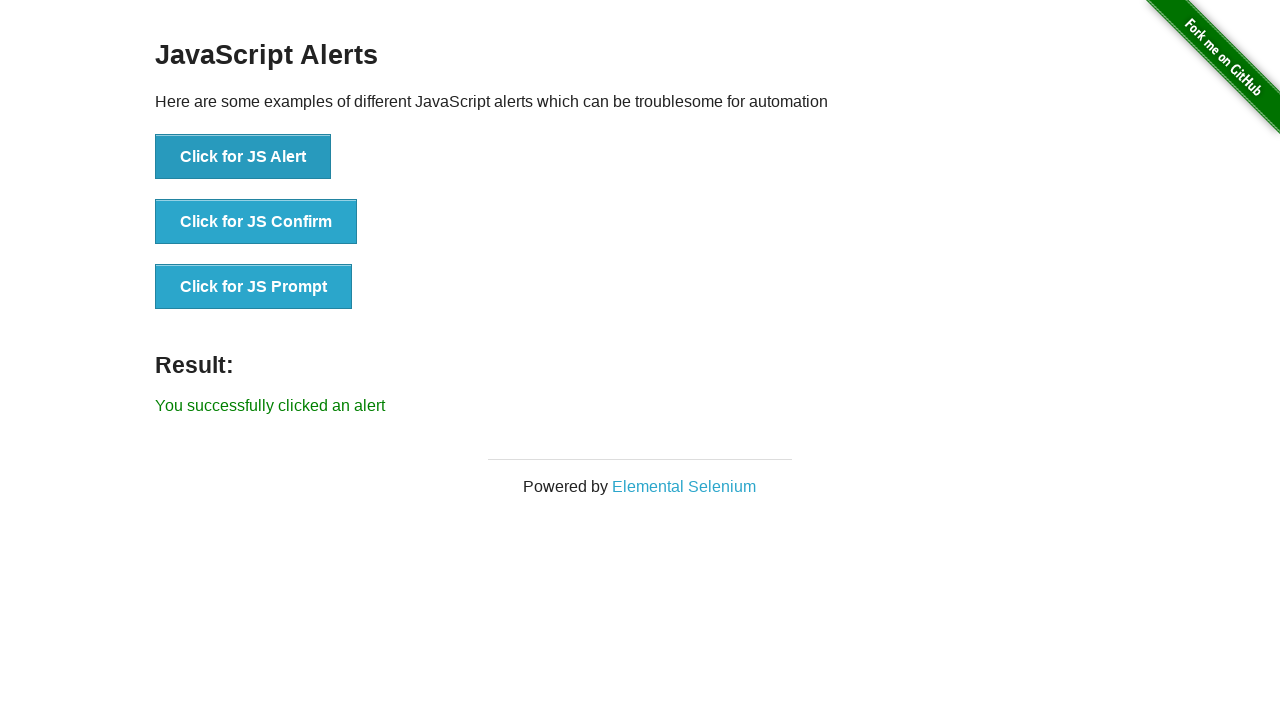

Clicked JS Alert button and accepted the alert dialog at (243, 157) on xpath=//button[text()='Click for JS Alert']
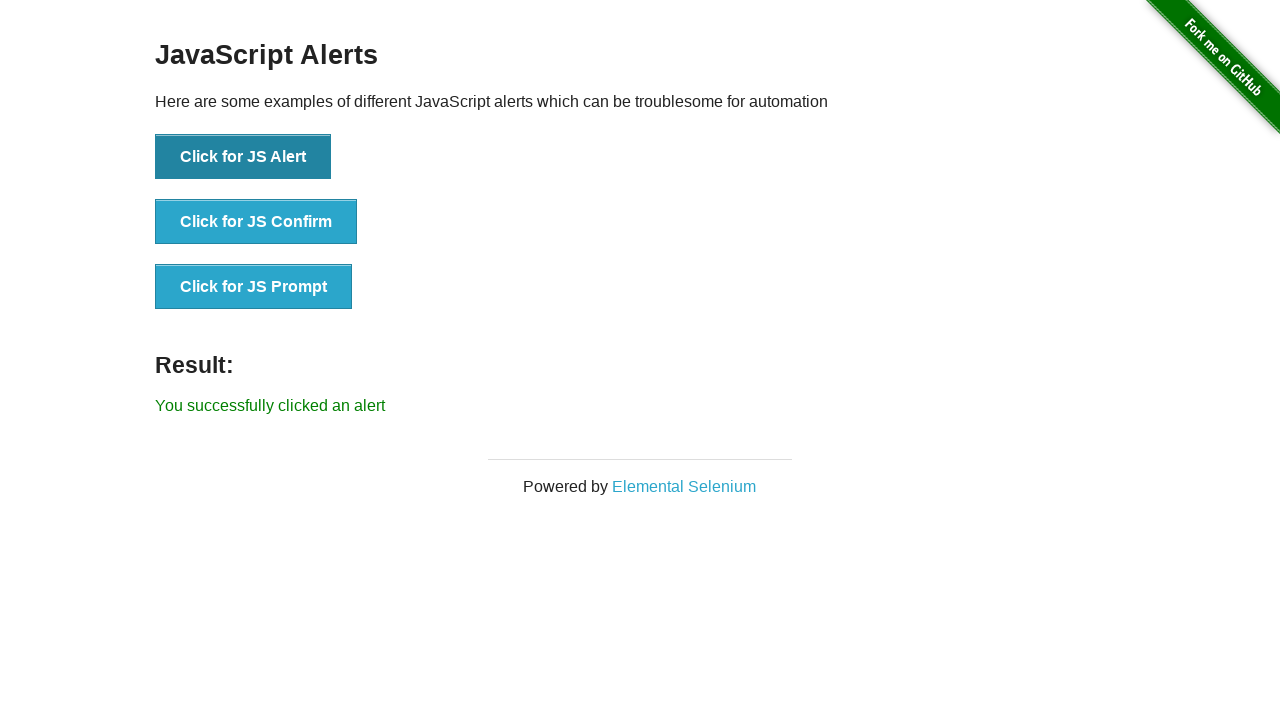

Clicked JS Confirm button and dismissed the confirm dialog at (256, 222) on xpath=//button[text()='Click for JS Confirm']
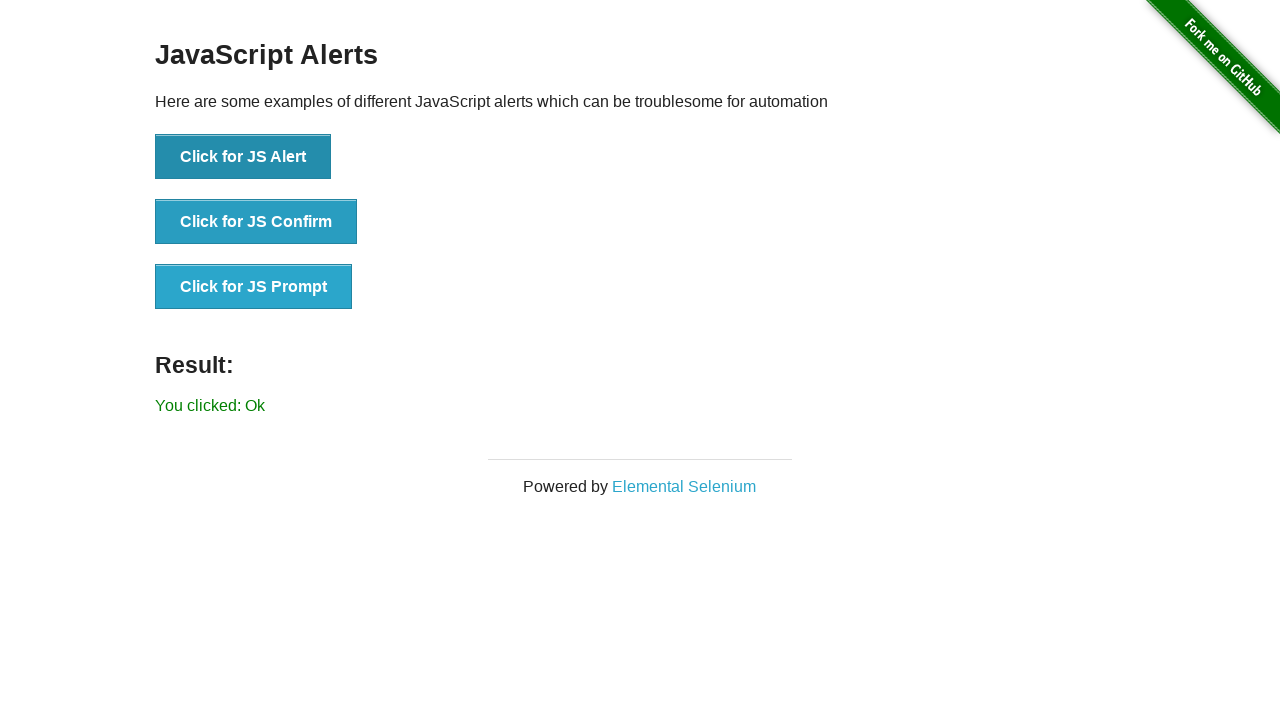

Result element loaded after dismissing confirm dialog
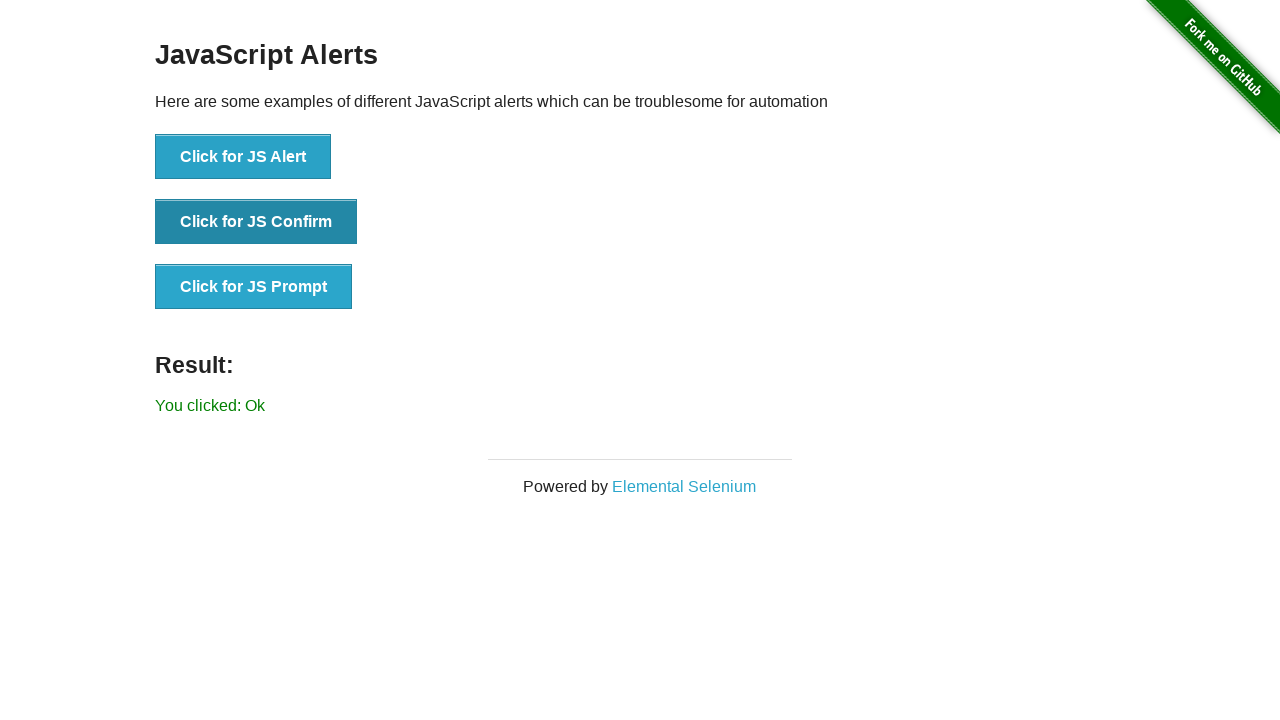

Clicked JS Prompt button, entered 'papa', and accepted the prompt dialog at (254, 287) on xpath=//button[text()='Click for JS Prompt']
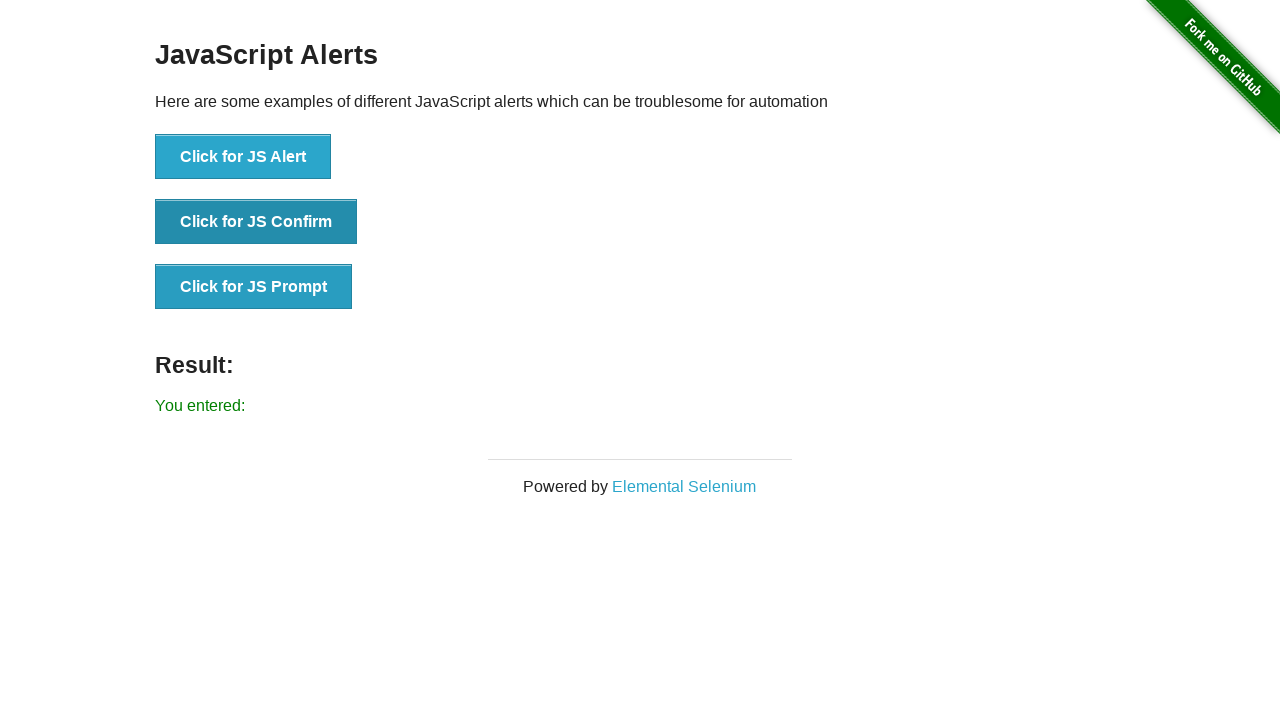

Result element loaded after accepting prompt dialog with text input
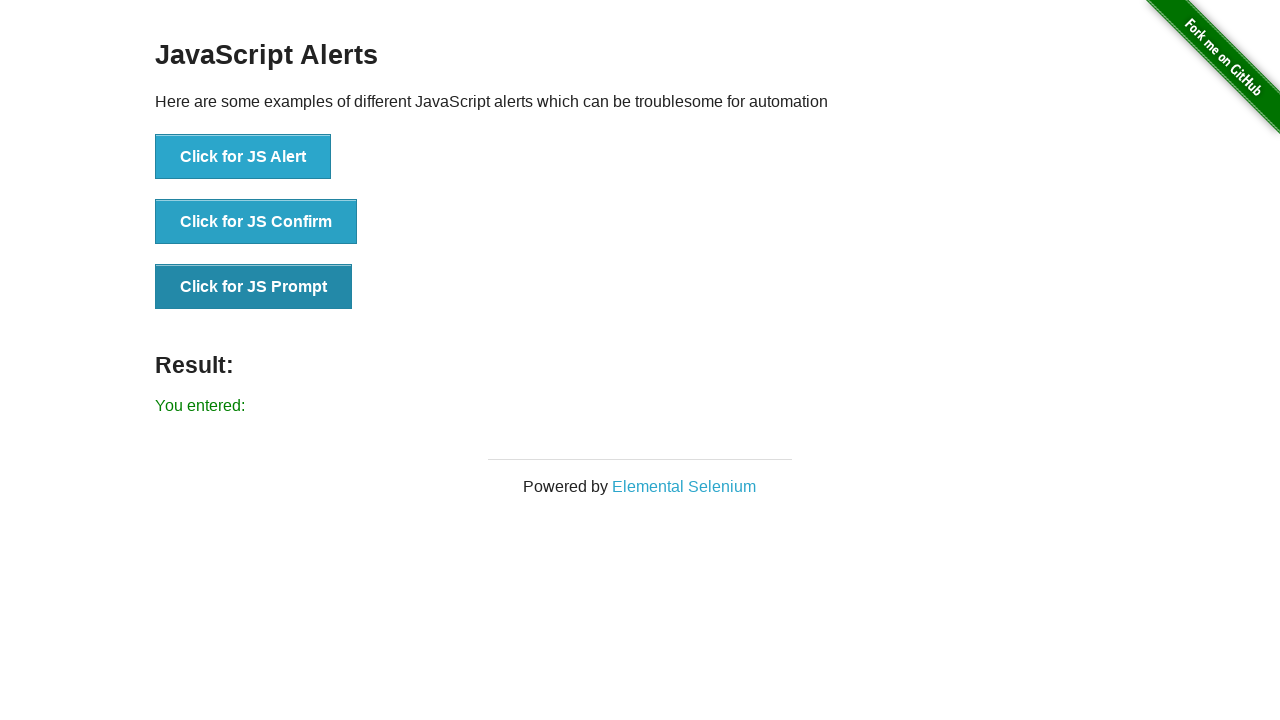

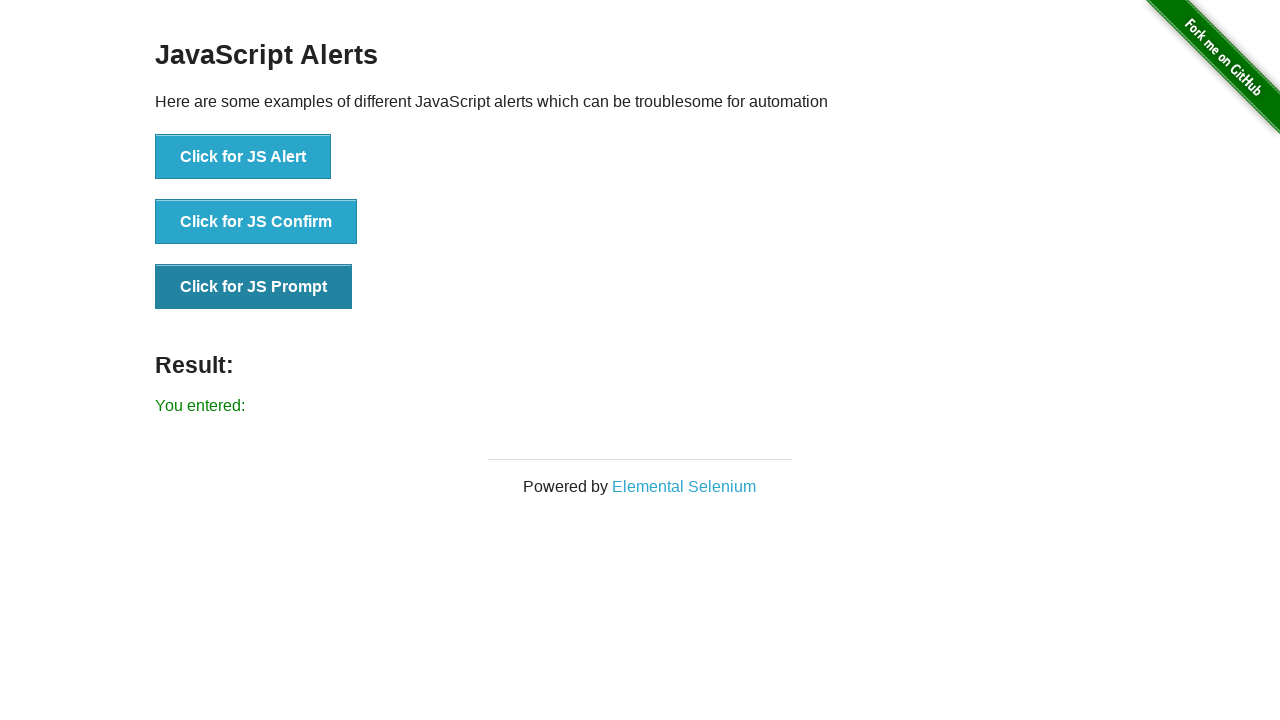